Tests navigation to checkout page by clicking on checkout link

Starting URL: https://webshop-agil-testautomatiserare.netlify.app

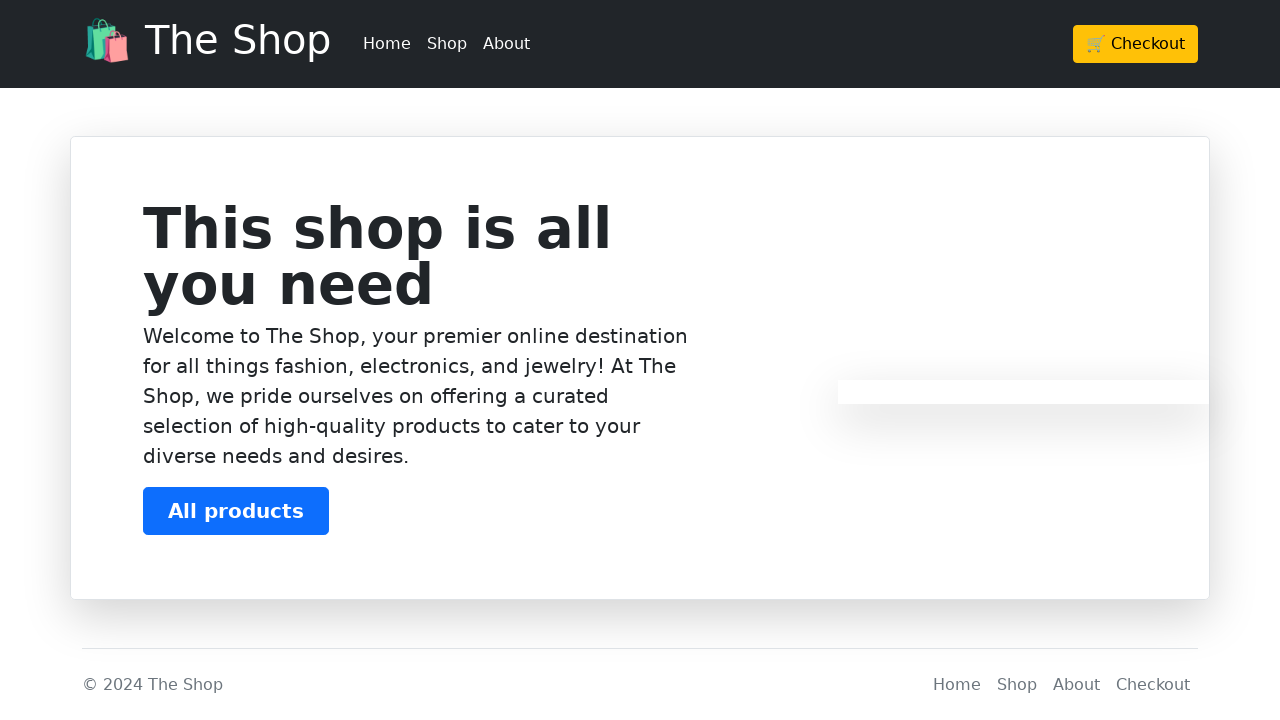

Waited for checkout link in header to be available
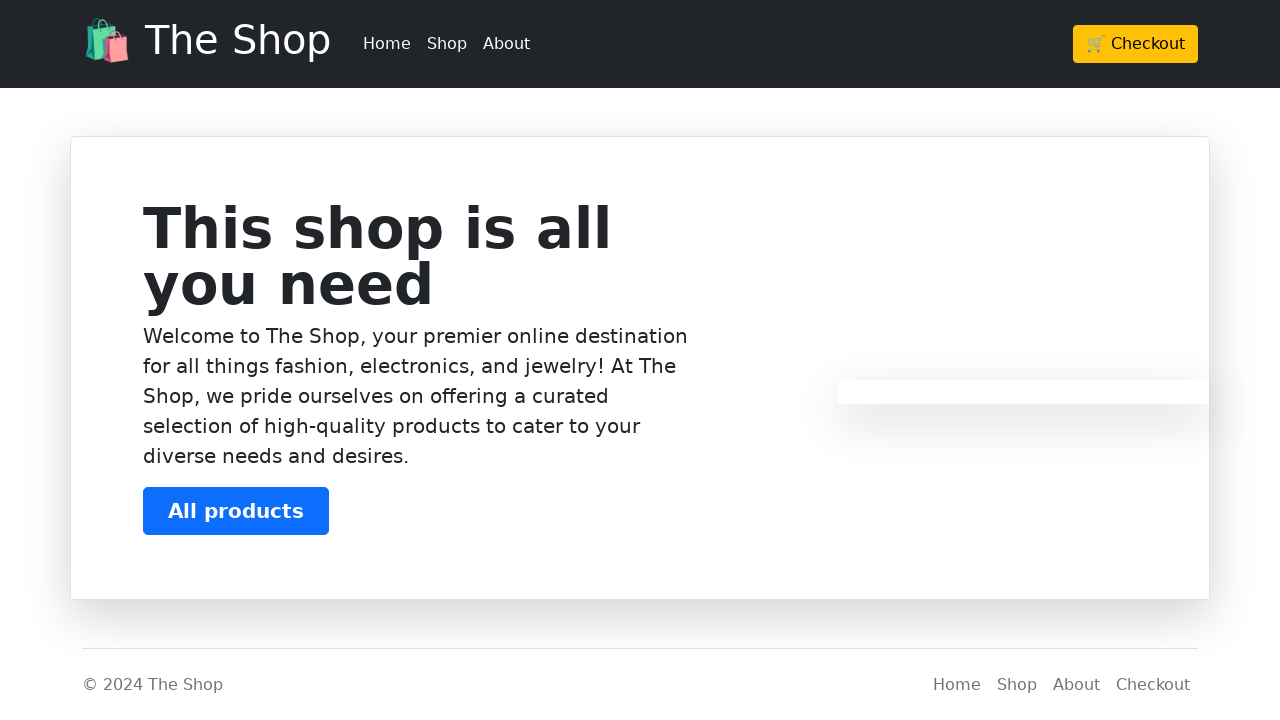

Clicked on checkout link in header at (1136, 44) on header div div div a
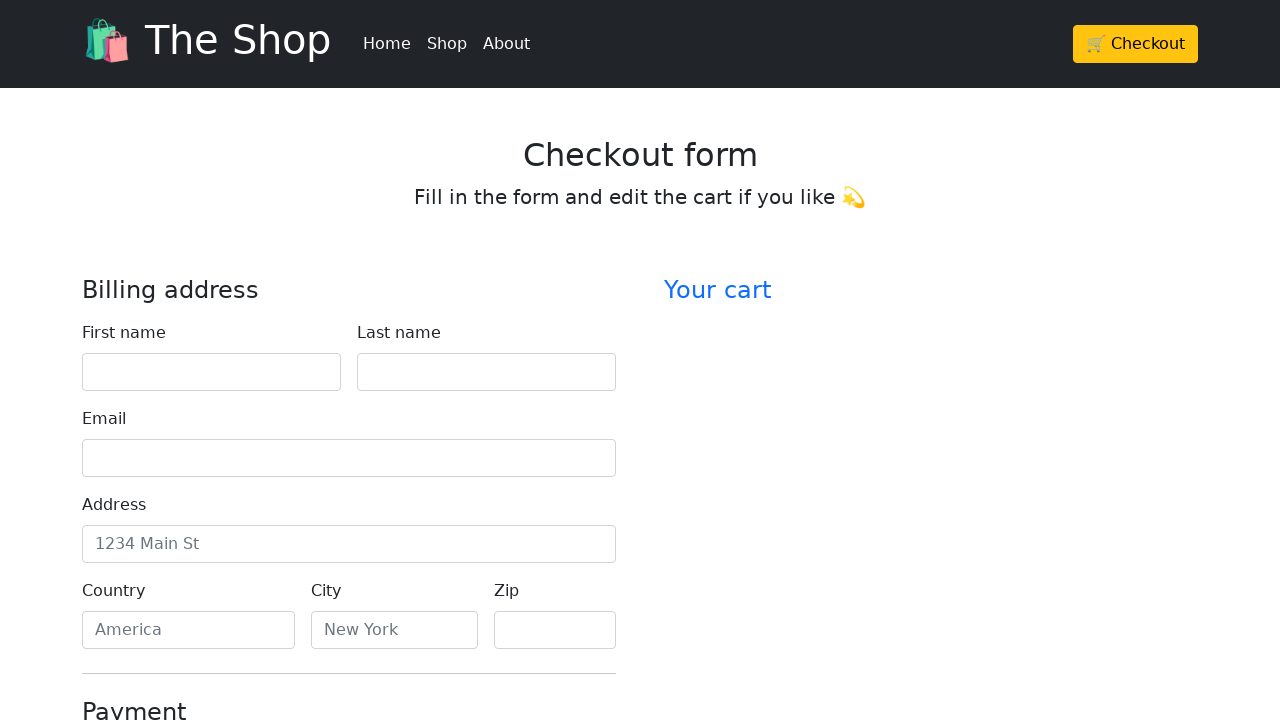

Navigation to checkout page completed
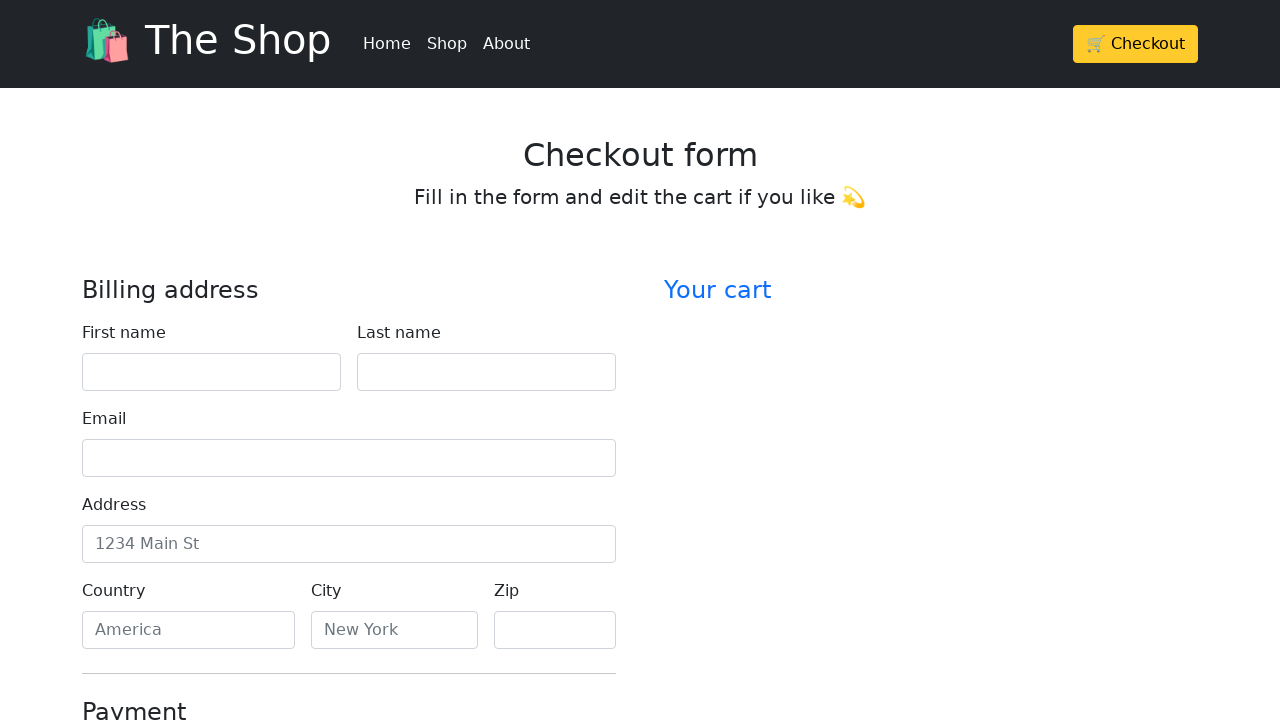

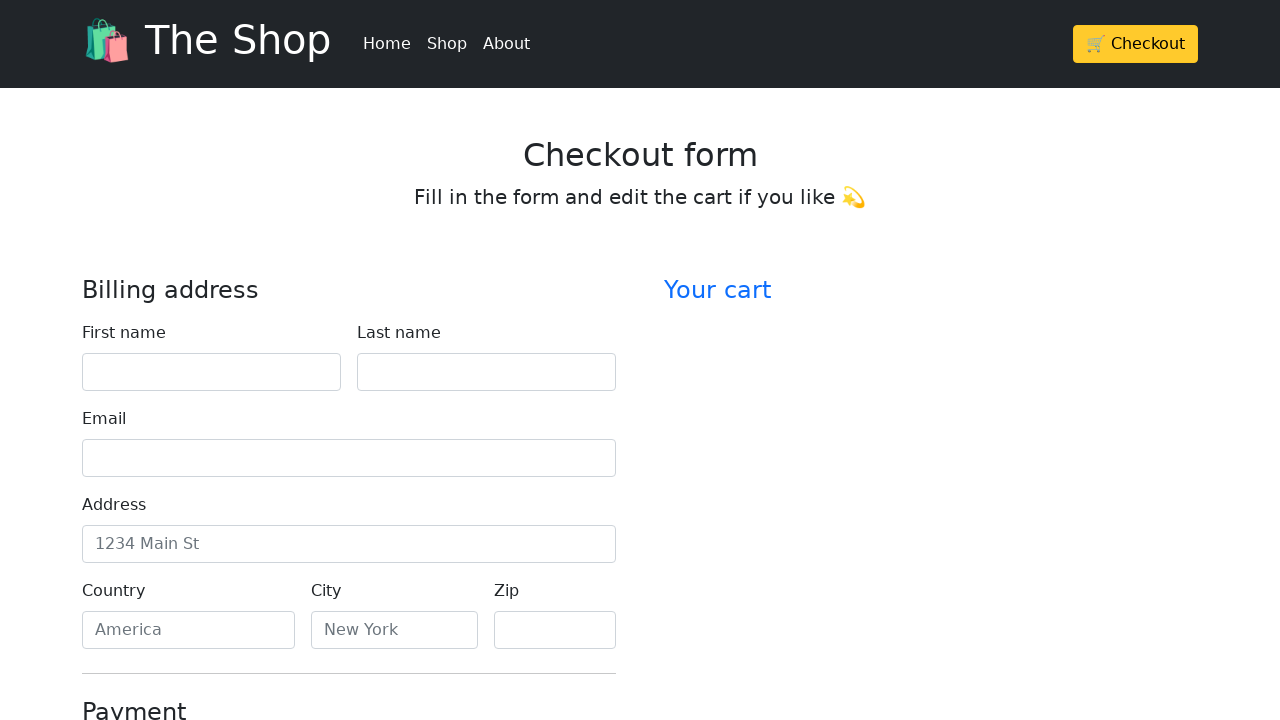